Tests iframe handling by switching to a single iframe, entering text in an input field, switching back to the parent frame, and clicking on a nested iframe option.

Starting URL: http://demo.automationtesting.in/Frames.html

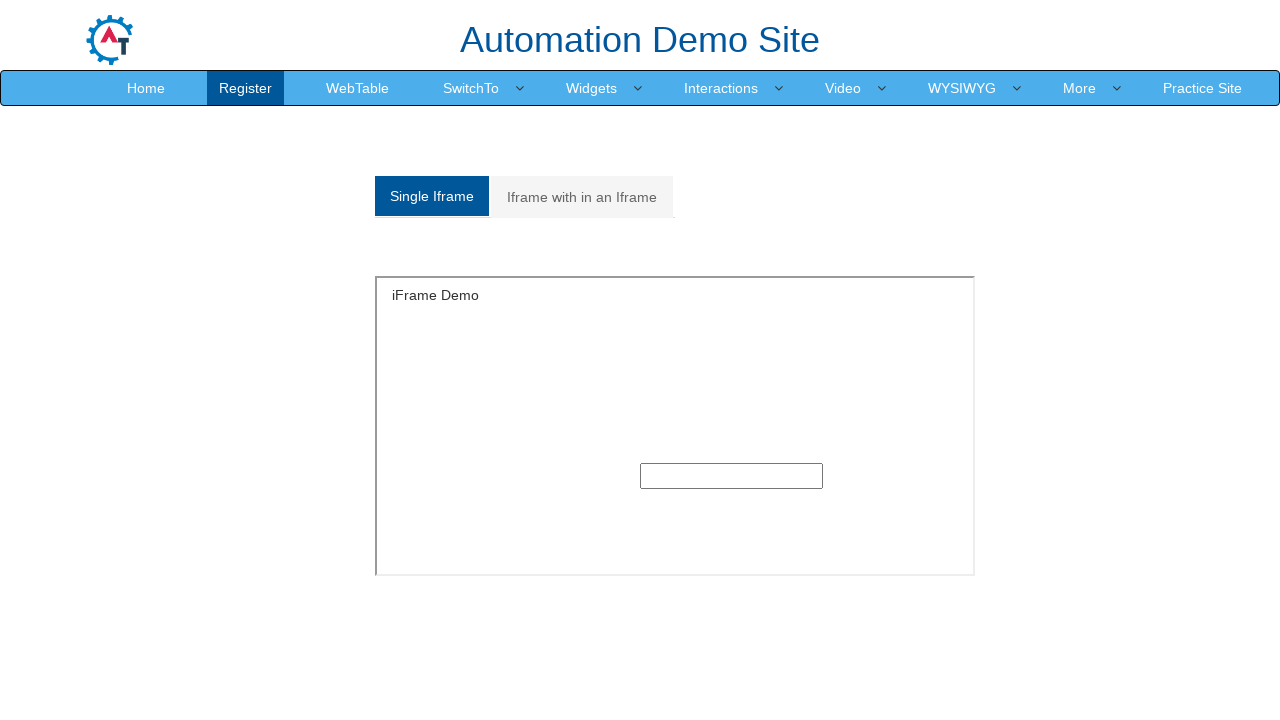

Located single iframe with ID 'singleframe'
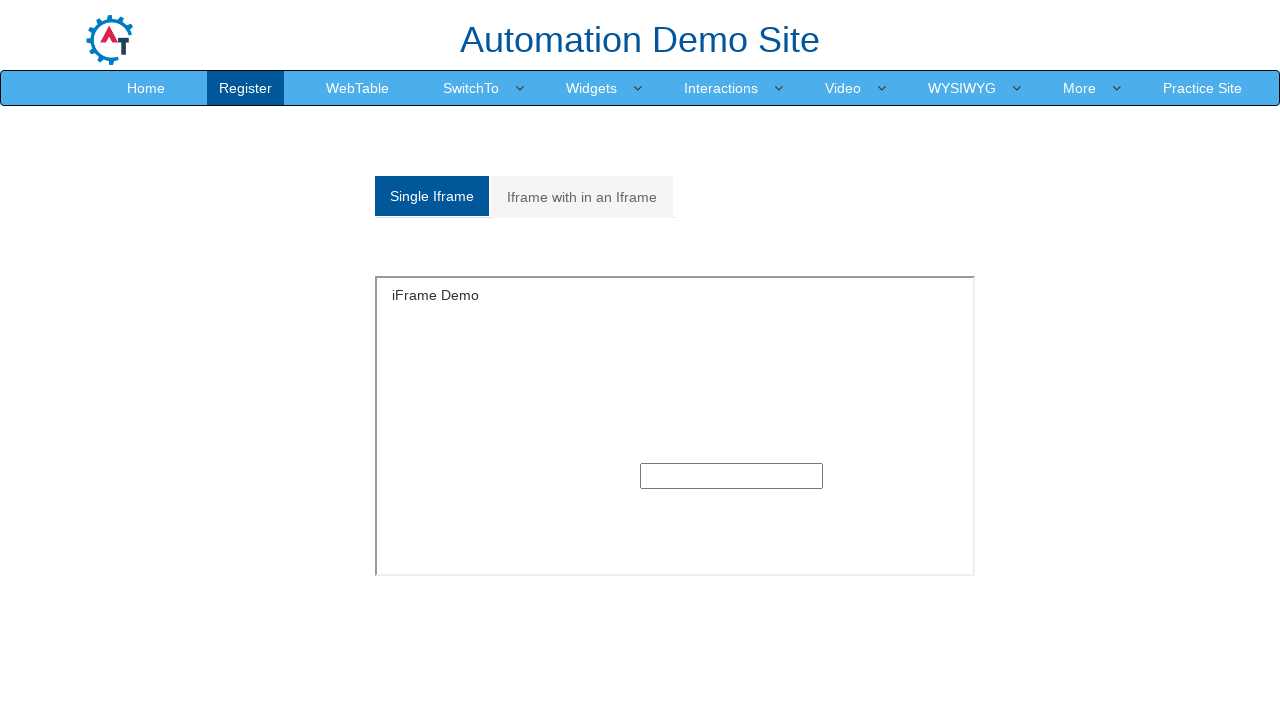

Entered text 'ajay krishna' in input field within iframe on #singleframe >> internal:control=enter-frame >> input >> nth=0
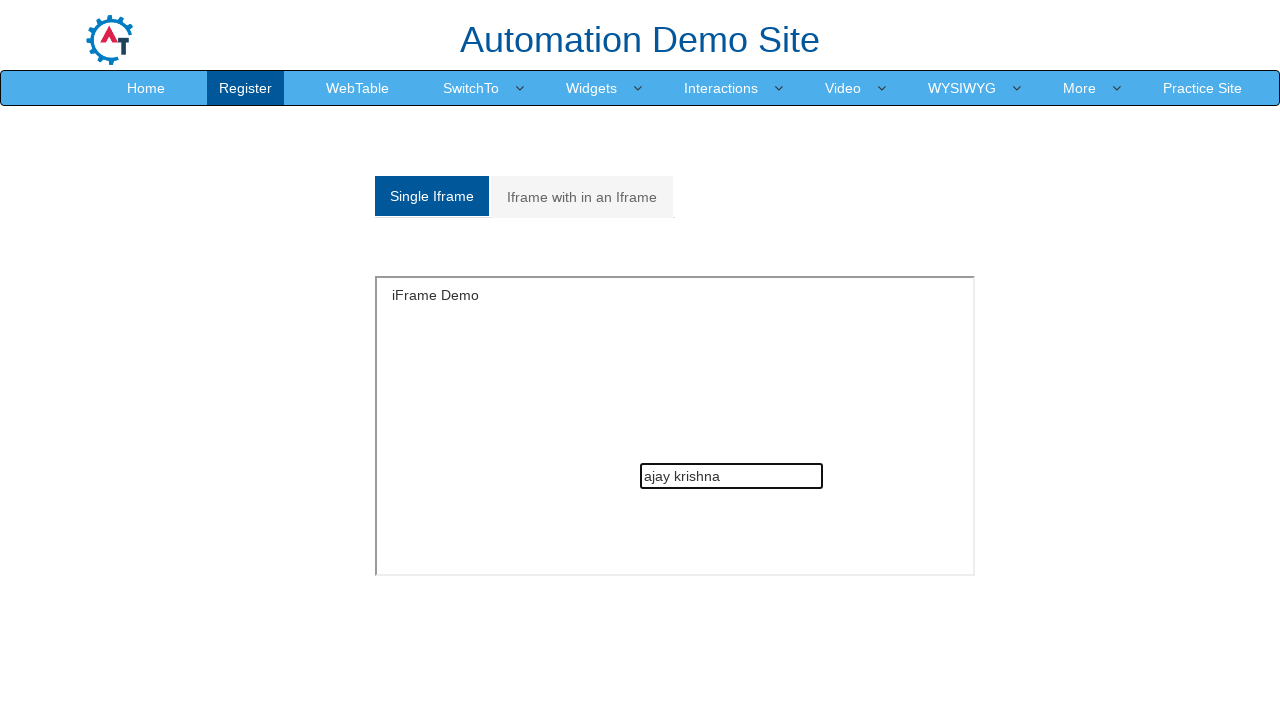

Clicked on 'Iframe with in an Iframe' tab in parent frame at (582, 197) on xpath=//*[text()='Iframe with in an Iframe']
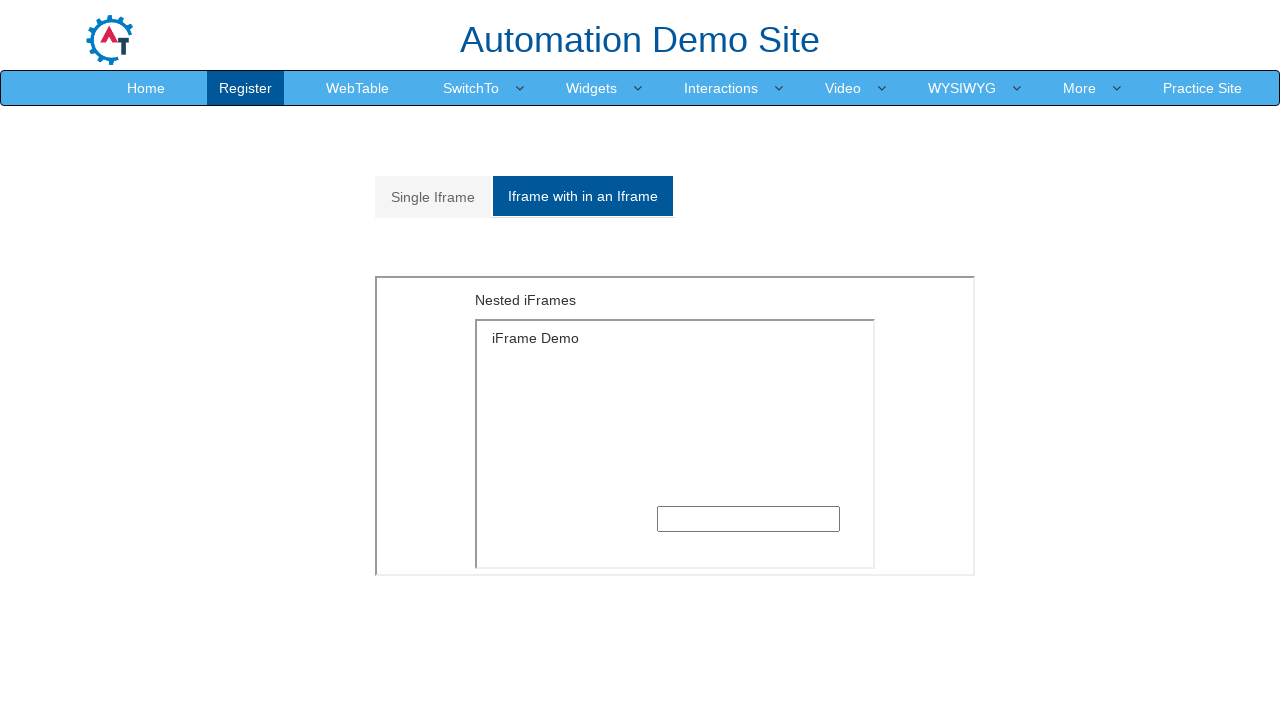

Waited for nested iframe section to load
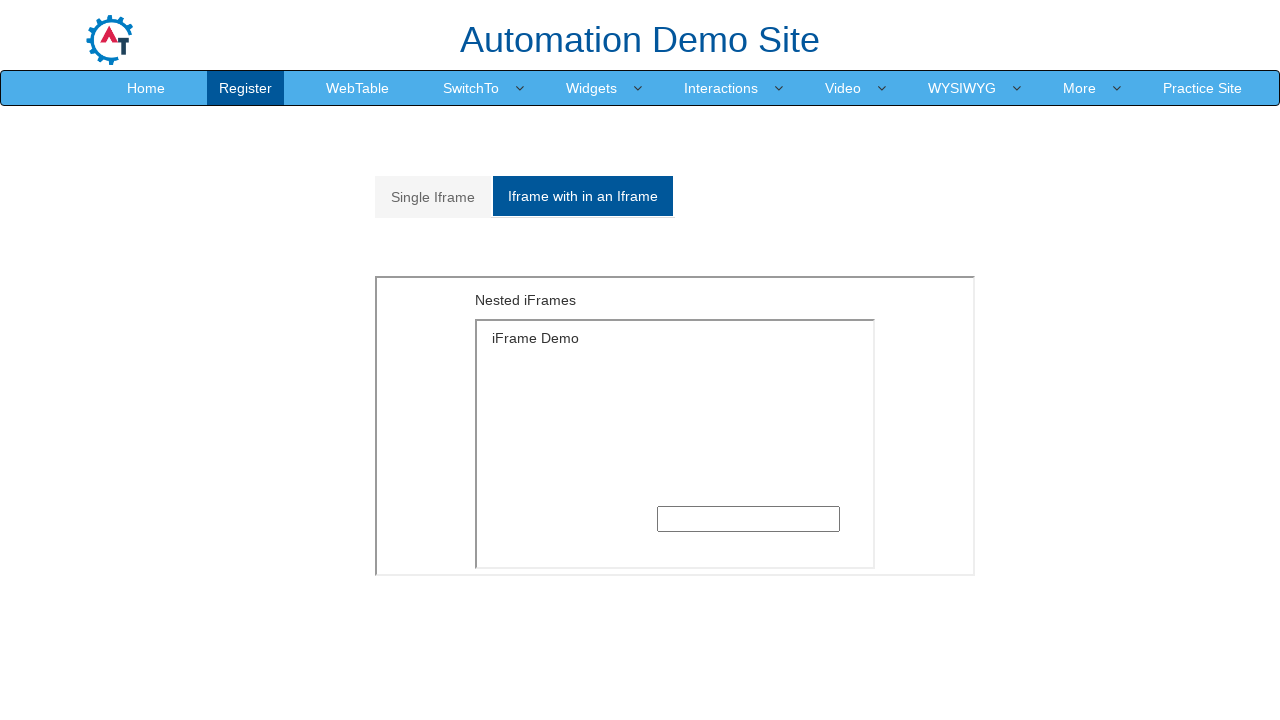

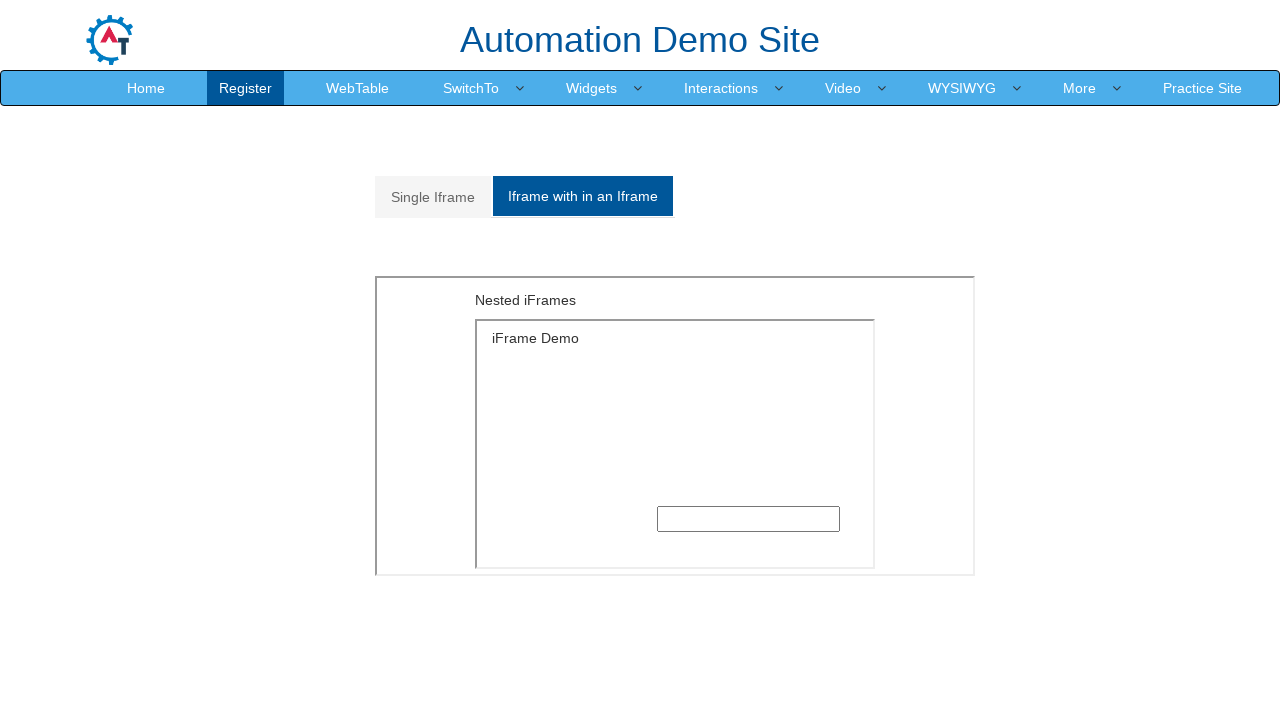